Clicks on the Nonfiction link and verifies navigation to the correct category page

Starting URL: https://books.toscrape.com/

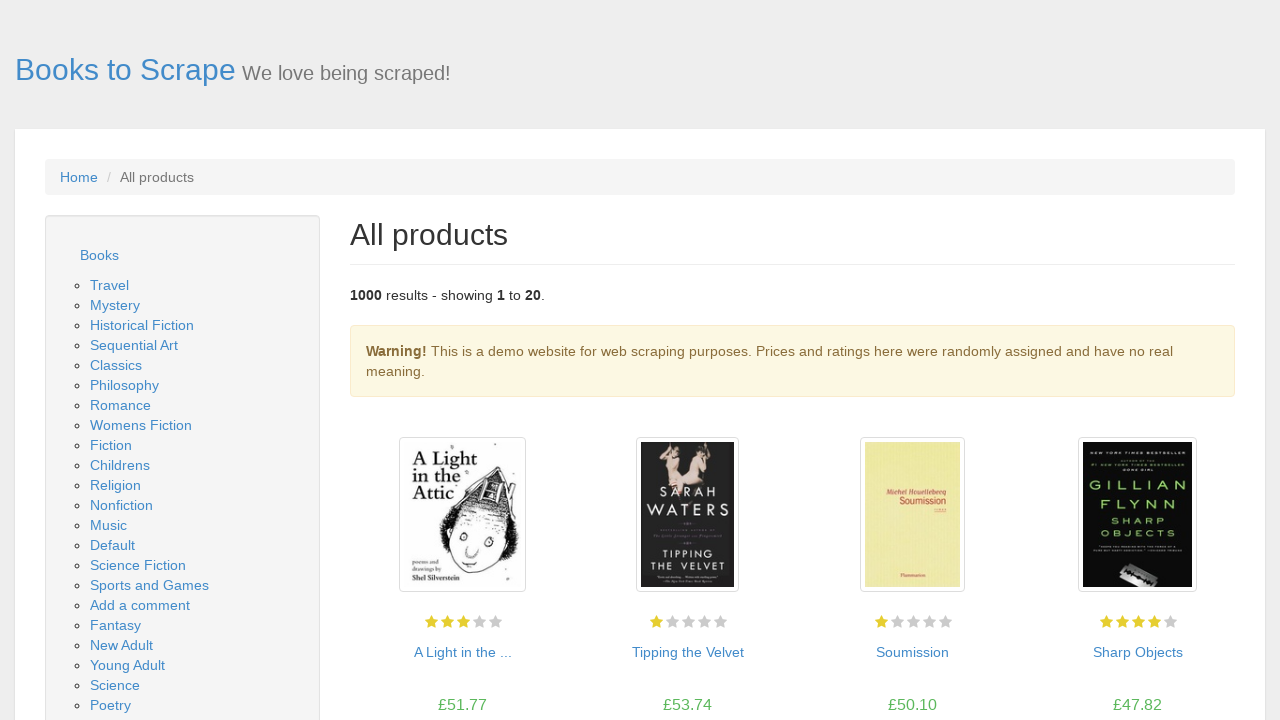

Clicked on Nonfiction link at (122, 505) on text=Nonfiction
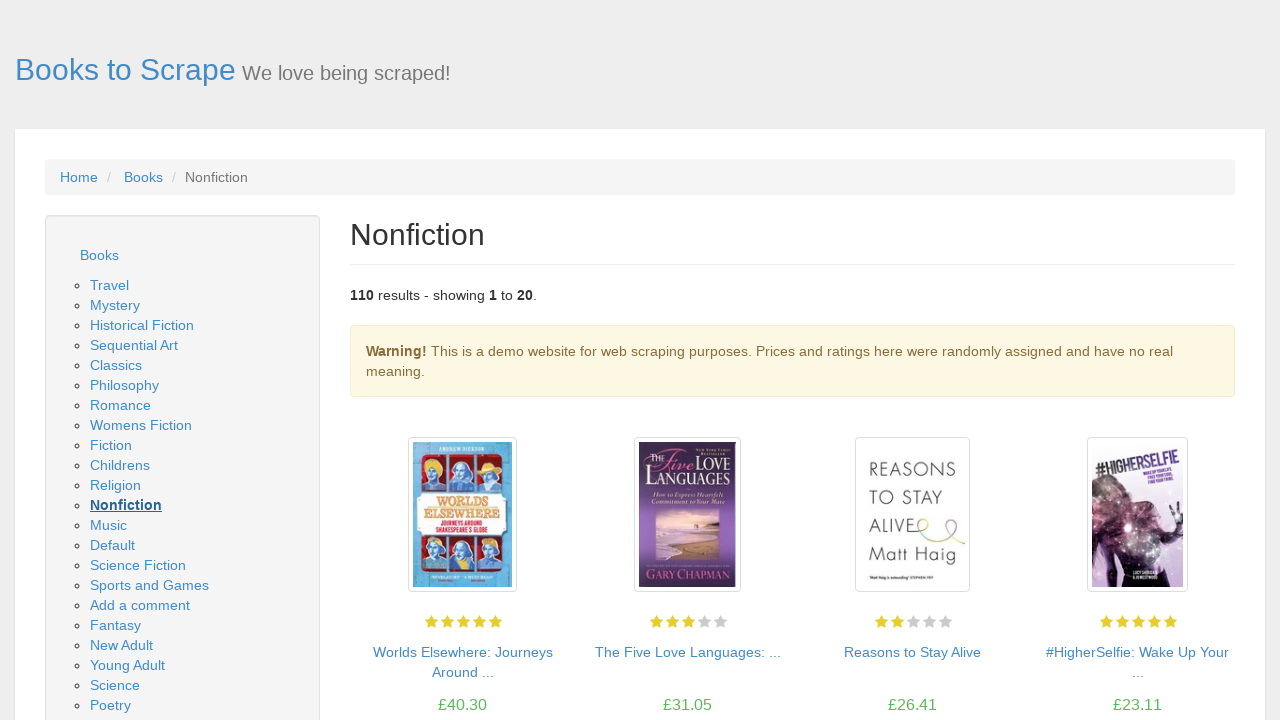

Verified navigation to Nonfiction category page - URL: https://books.toscrape.com/catalogue/category/books/nonfiction_13/index.html
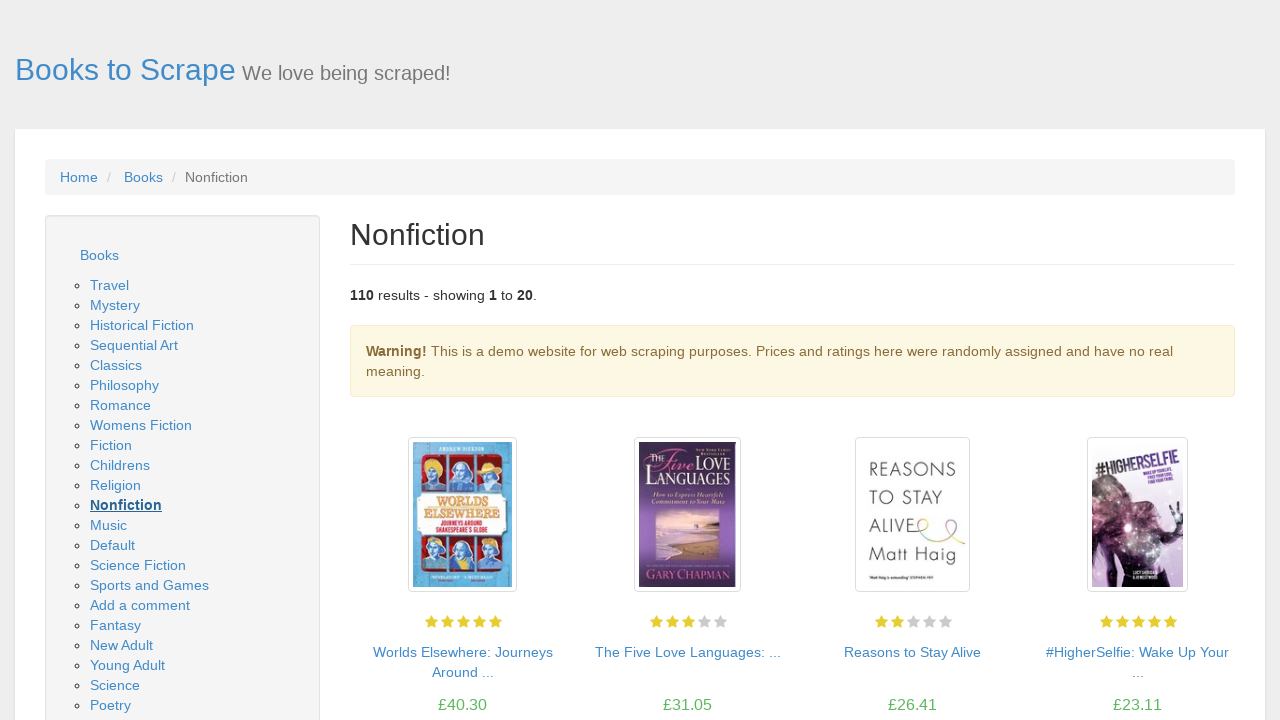

Assertion passed - URL matches expected Nonfiction page URL
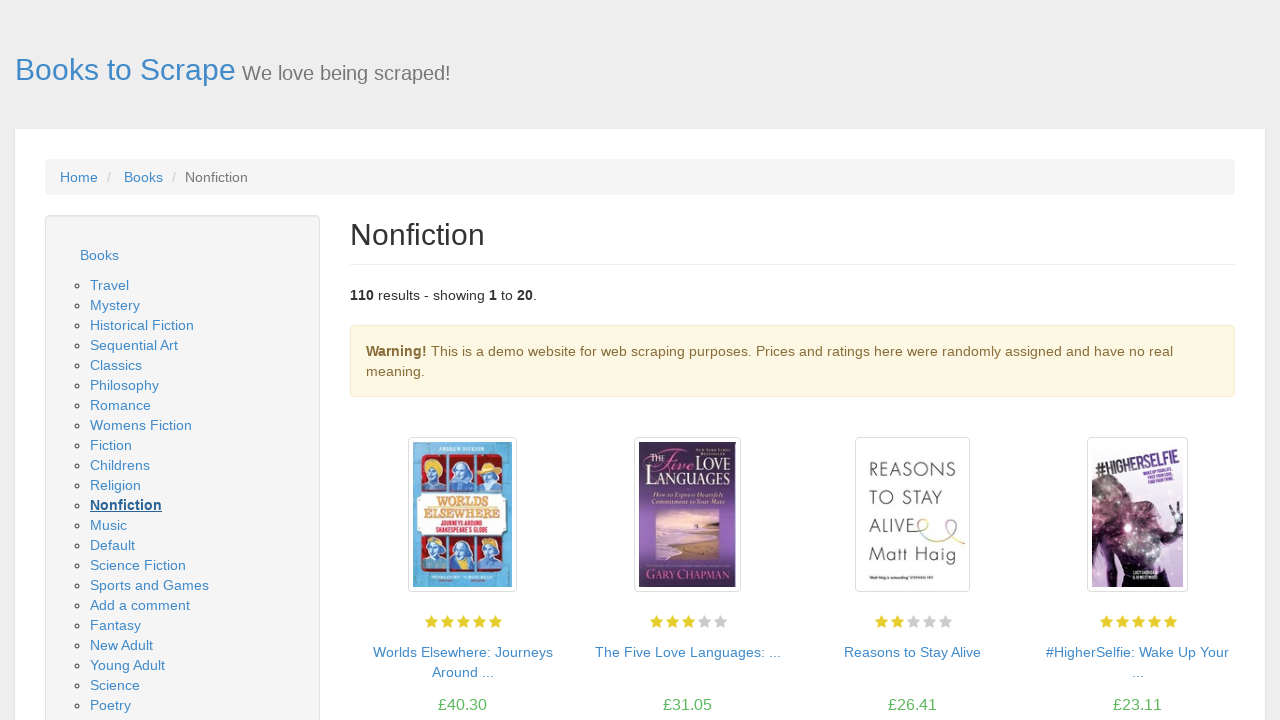

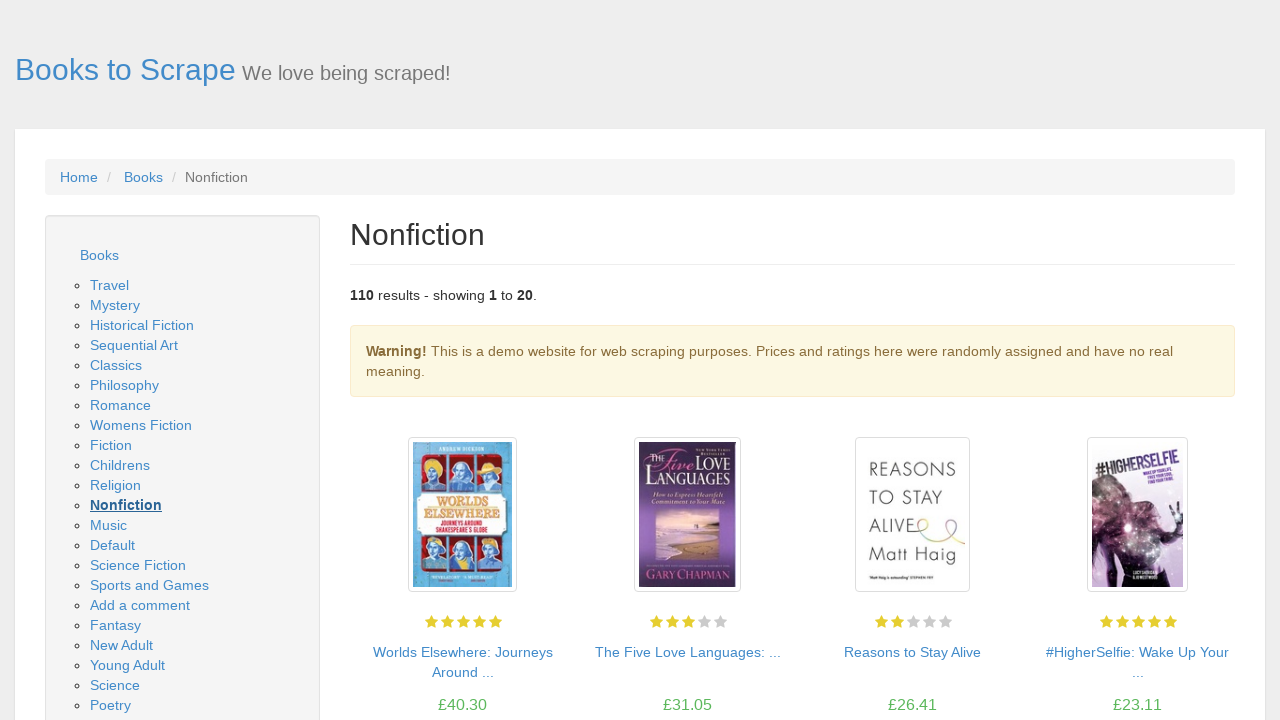